Tests opening a popup window without a name, typing into textareas in both the popup and main page

Starting URL: https://wcaquino.me/selenium/componentes.html

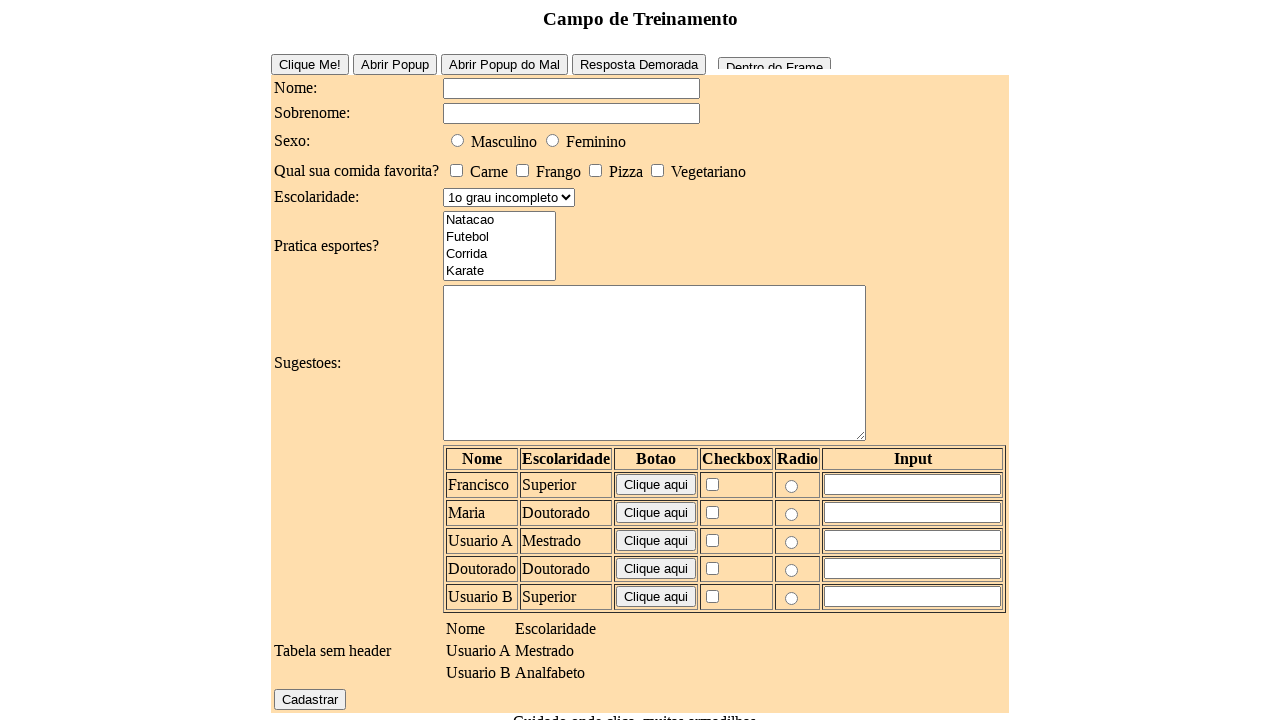

Clicked button to open popup window without name at (504, 64) on #buttonPopUpHard
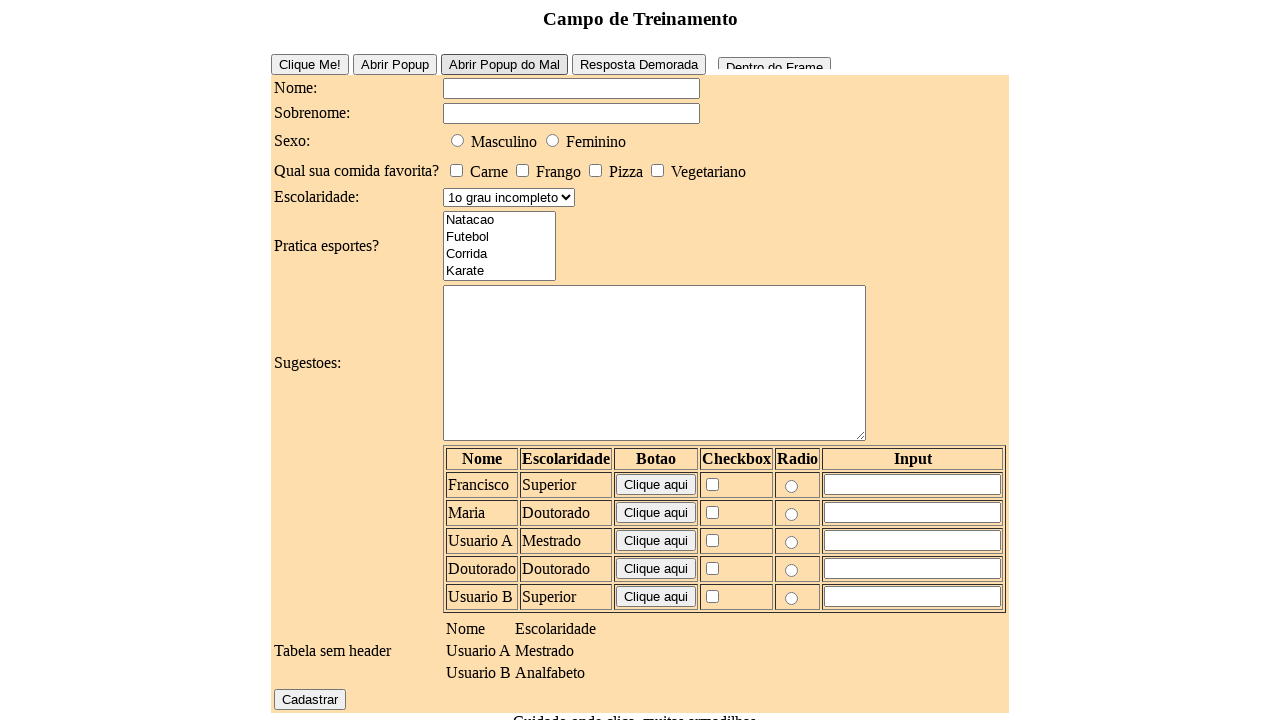

Popup window reference obtained
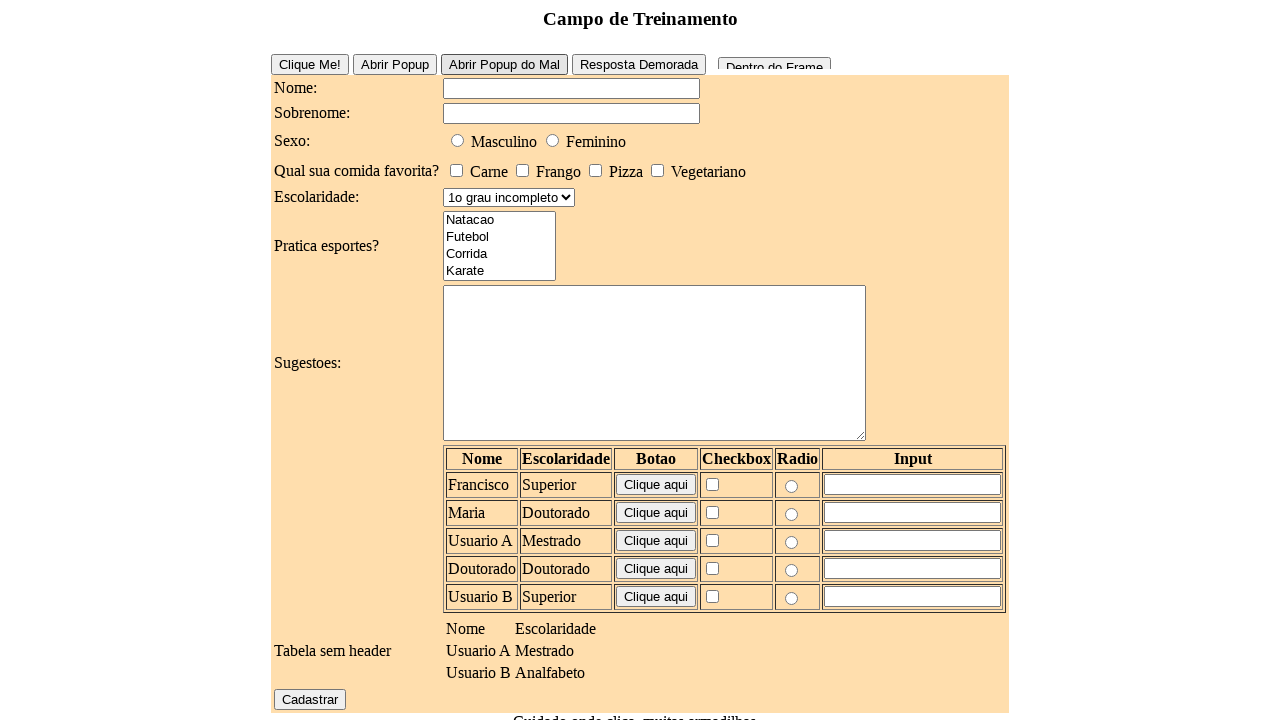

Popup window loaded
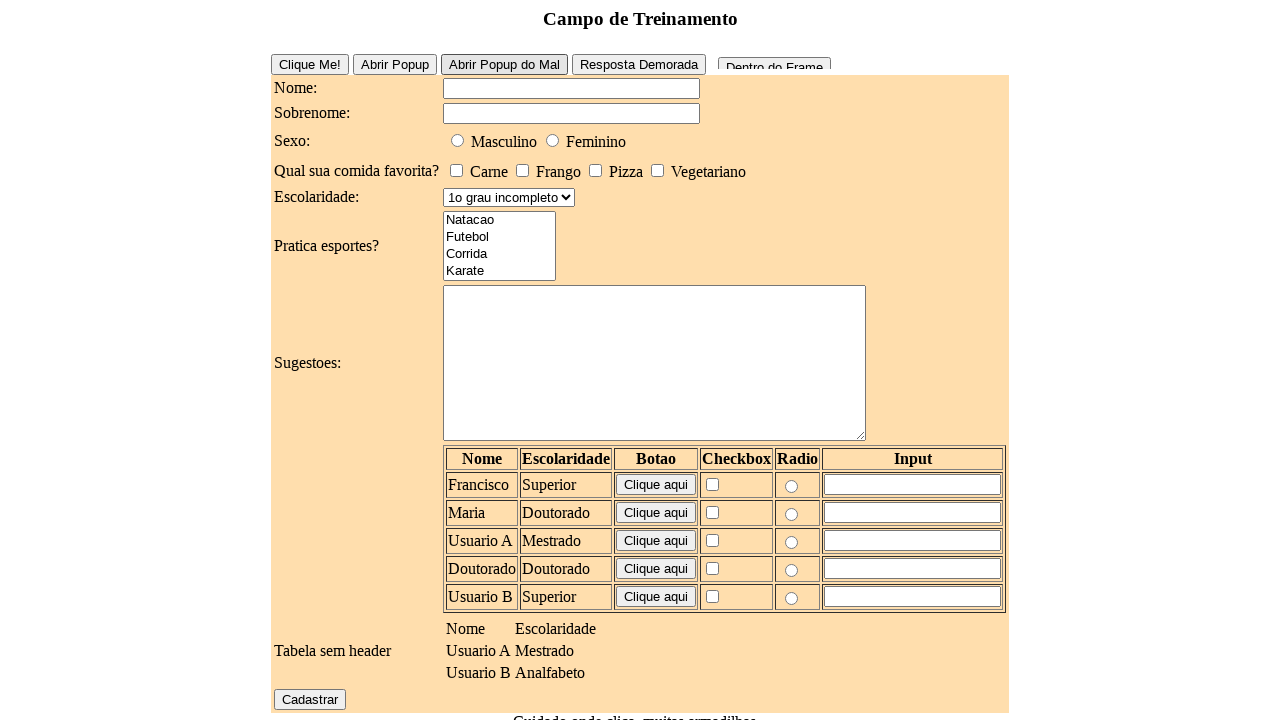

Typed text into textarea in popup window on textarea
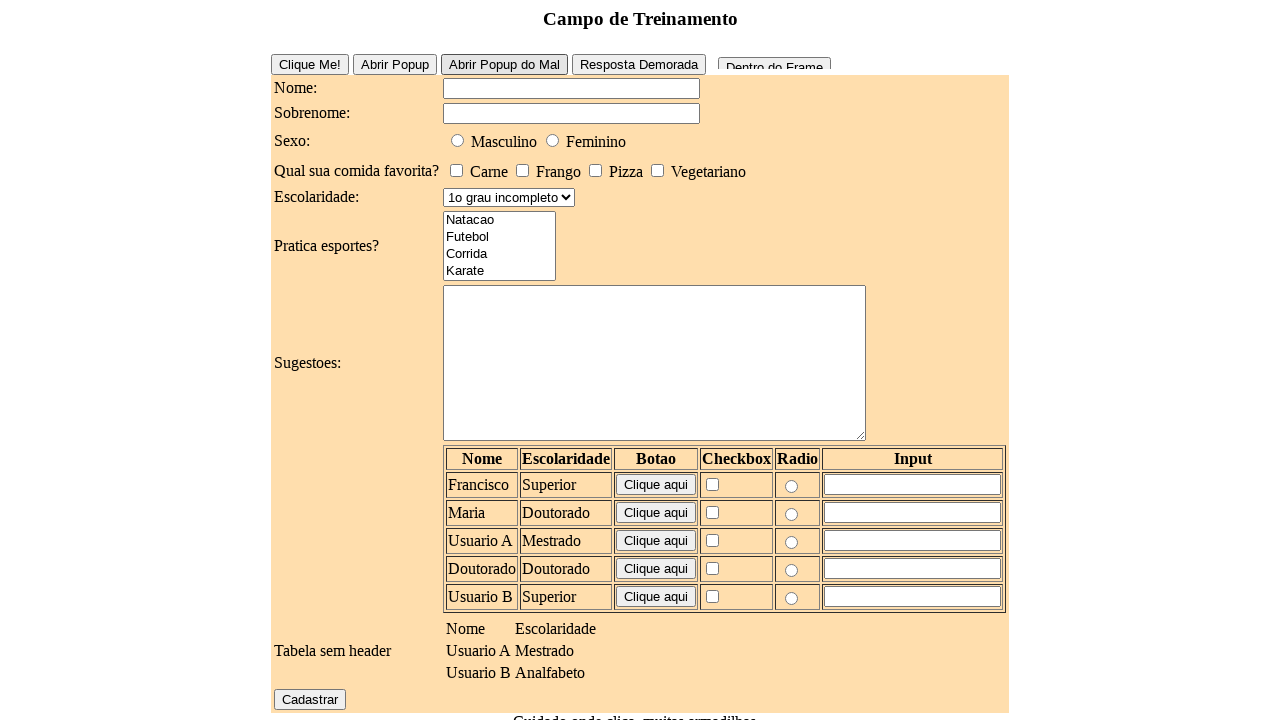

Typed text into textarea in main page on textarea
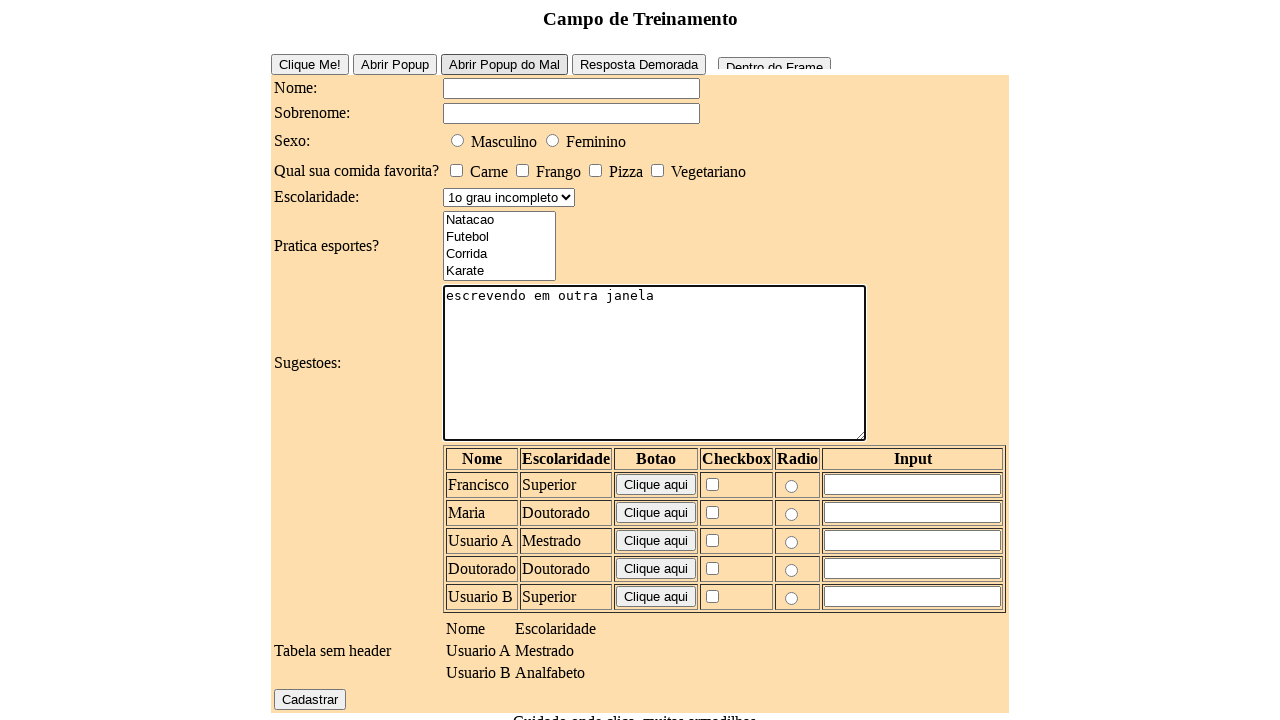

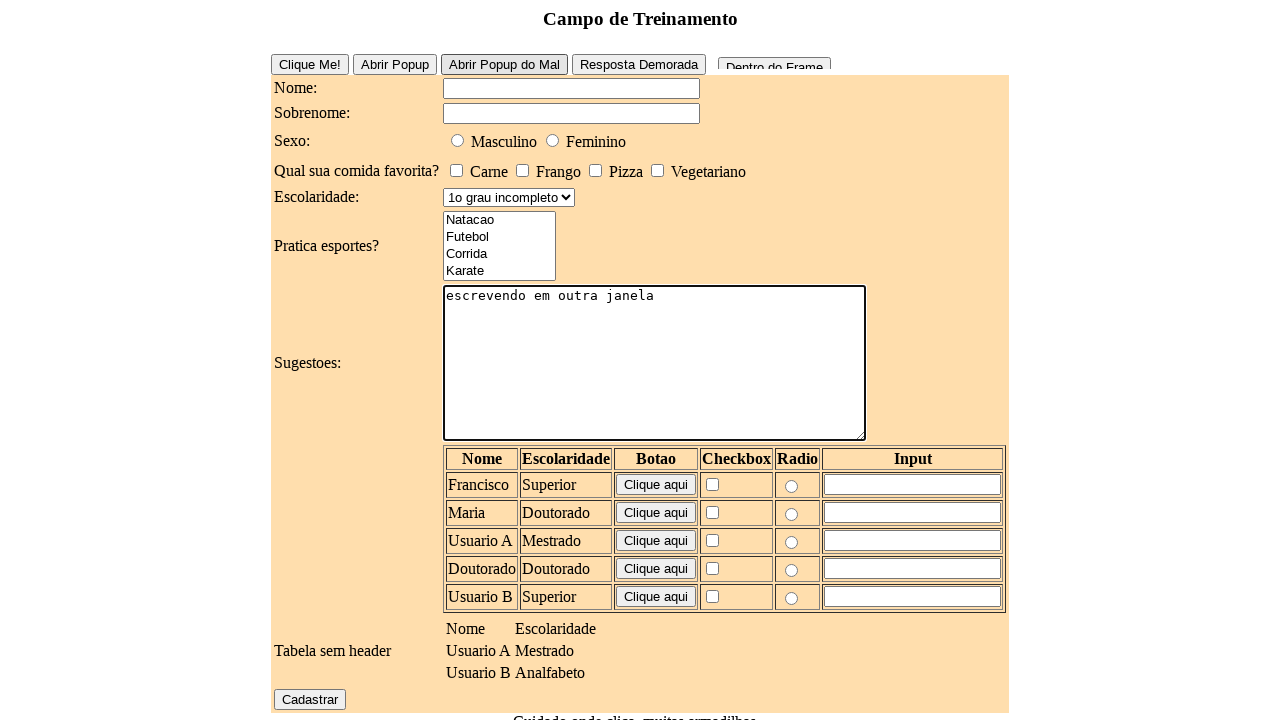